Tests Dynamic Loading Example 1 where an element is hidden on the page and becomes visible after clicking Start button and waiting for the loading bar to complete.

Starting URL: https://the-internet.herokuapp.com/

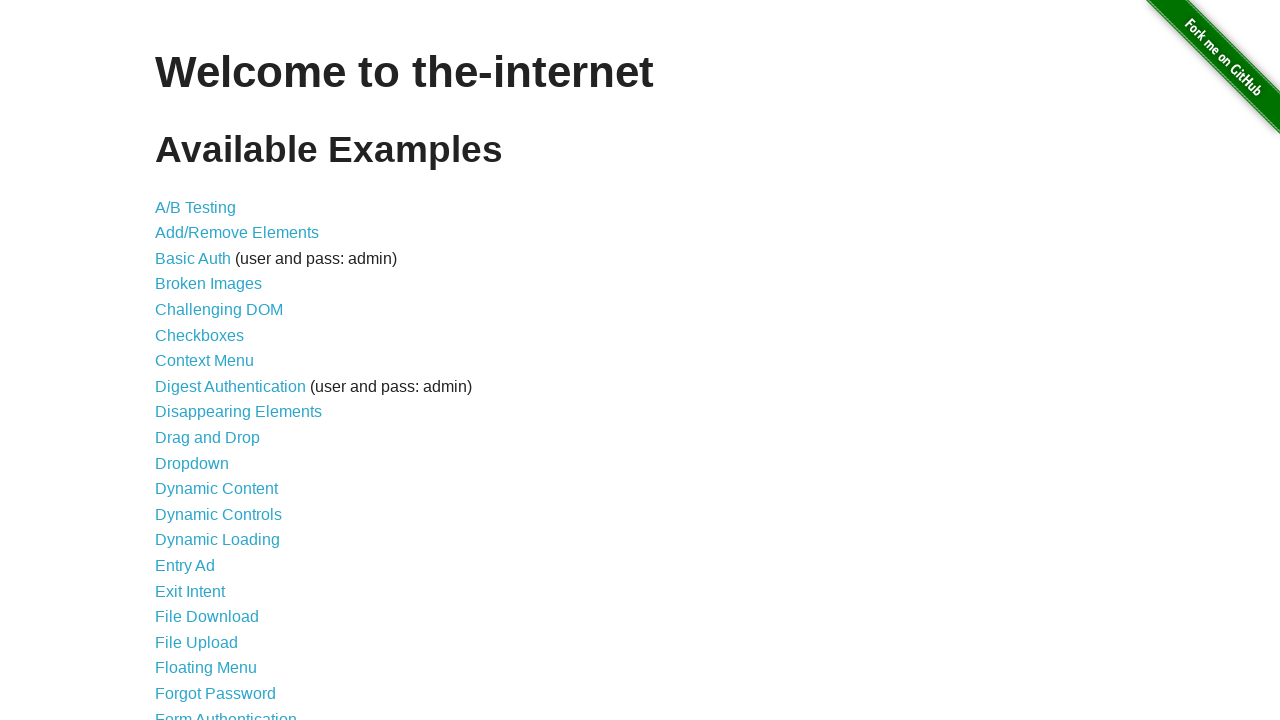

Clicked on Dynamic Loading link from main page at (218, 540) on a[href='/dynamic_loading']
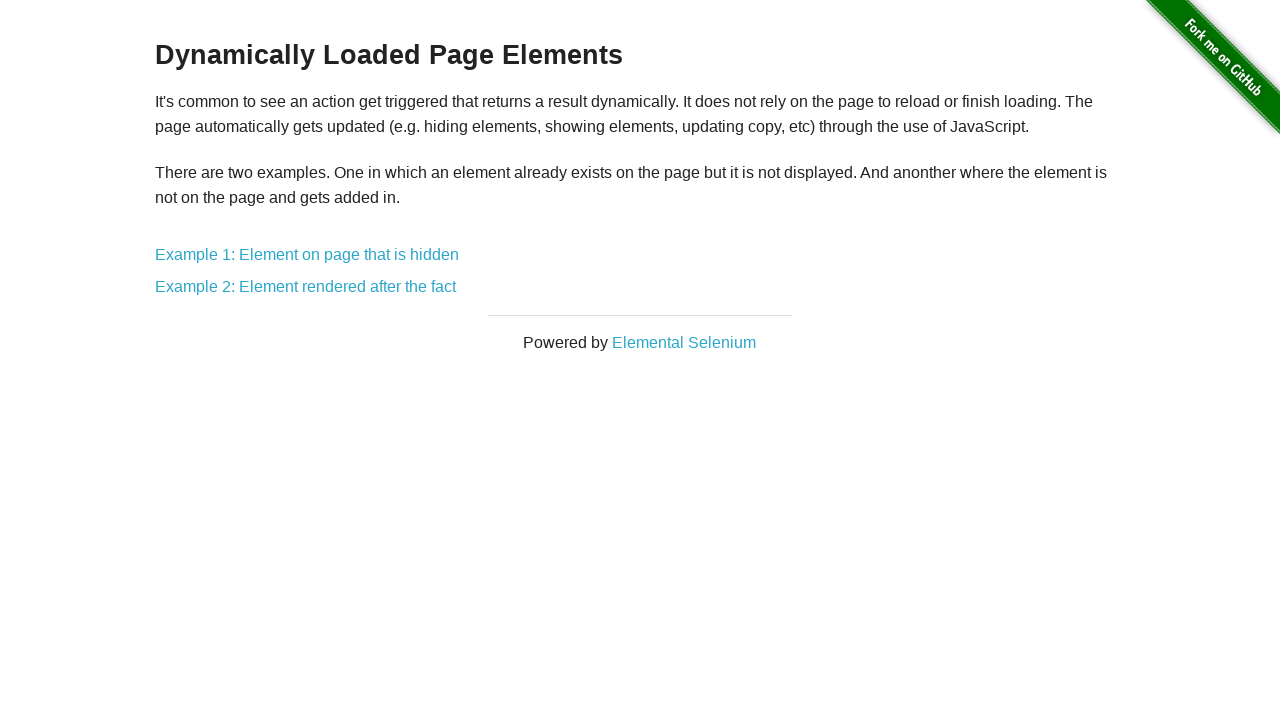

Dynamic loading page loaded with heading visible
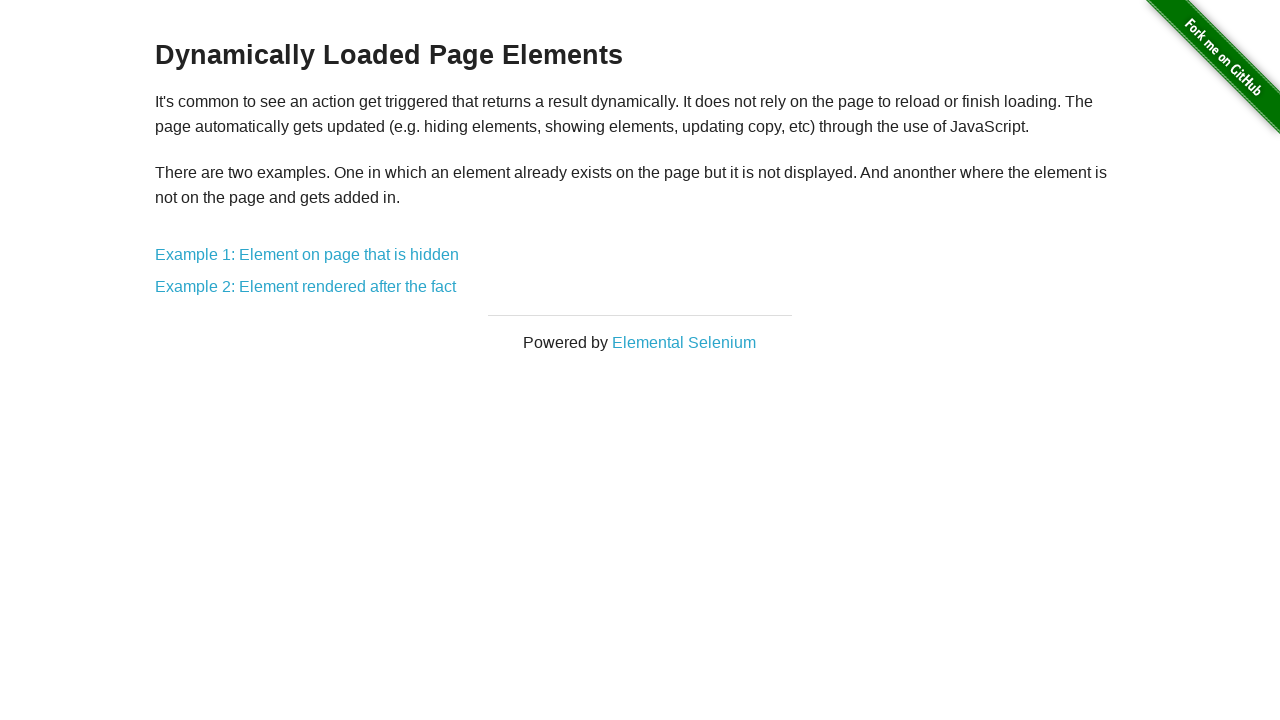

Clicked on Example 1 link at (307, 255) on a[href='/dynamic_loading/1']
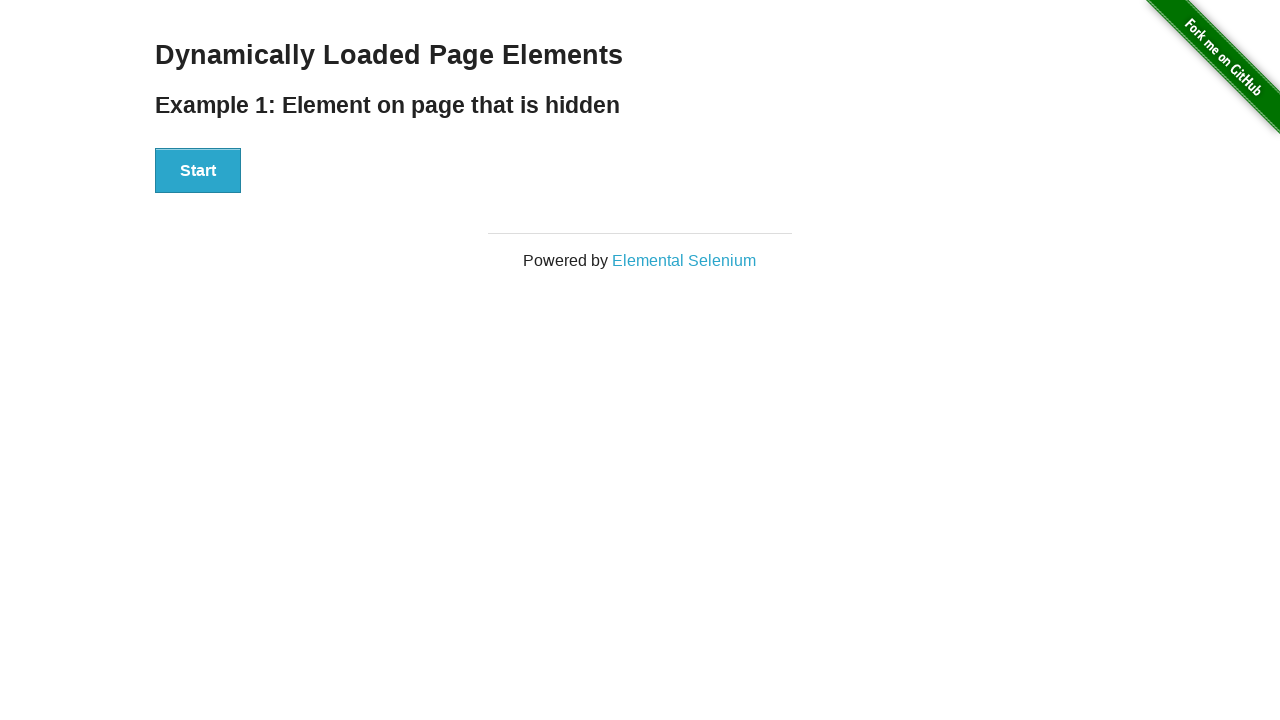

Example 1 page loaded with Start button visible
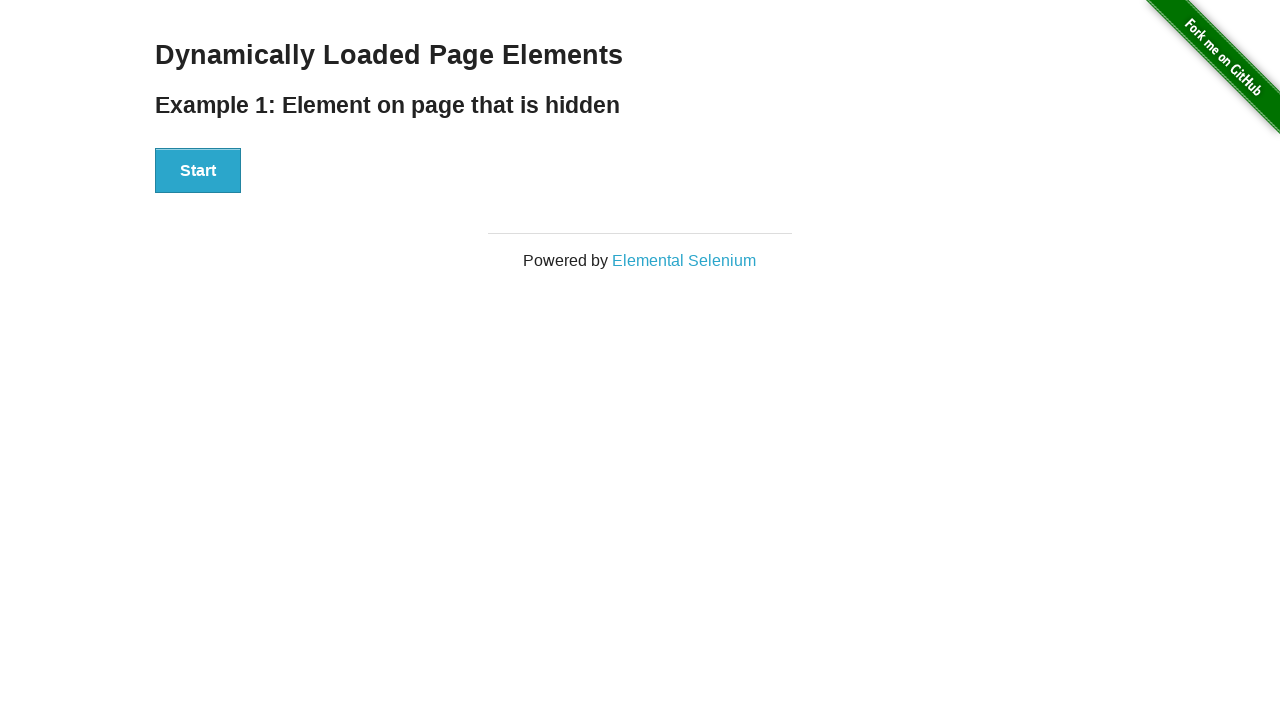

Clicked Start button to begin dynamic loading at (198, 171) on #start button
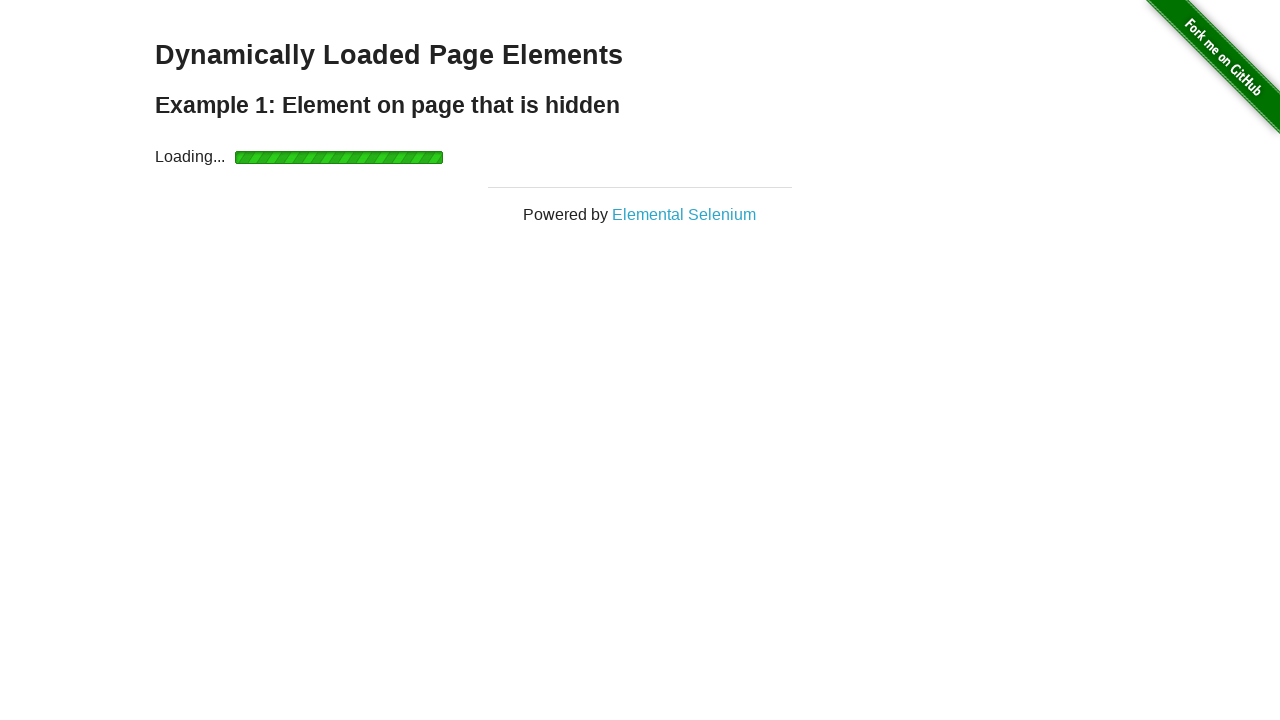

Loading bar disappeared
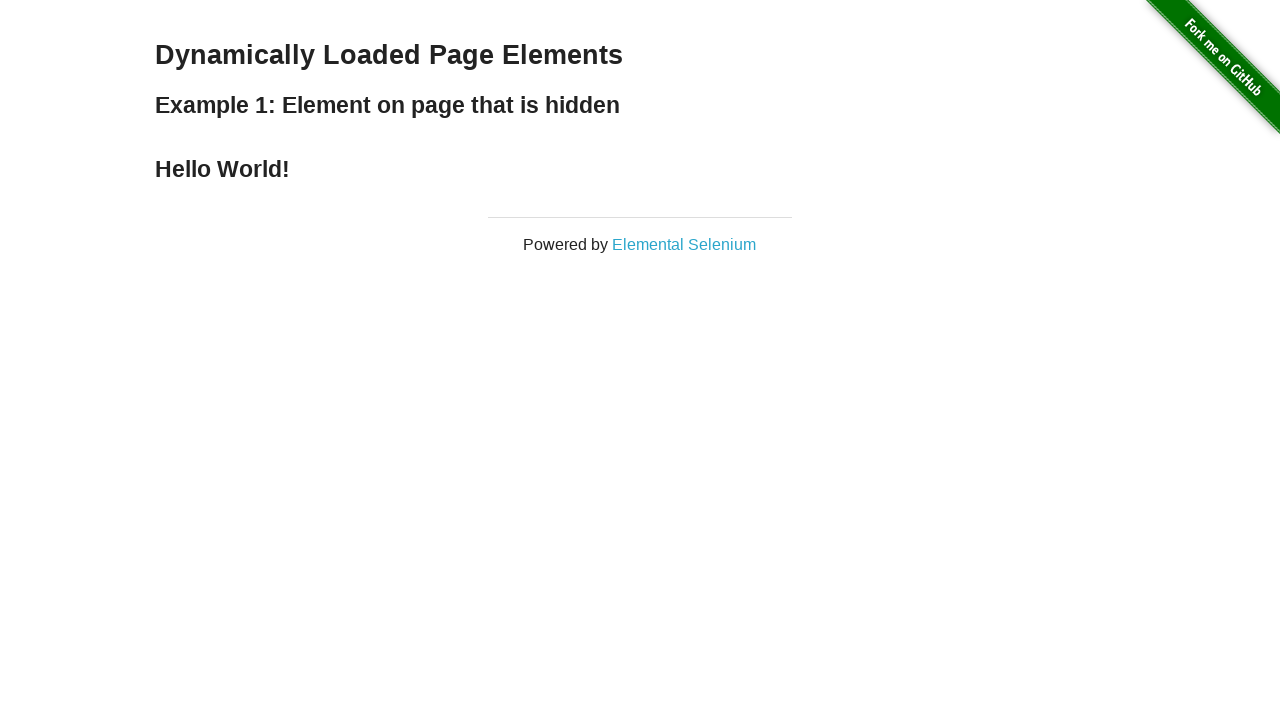

Finish element became visible after loading completed
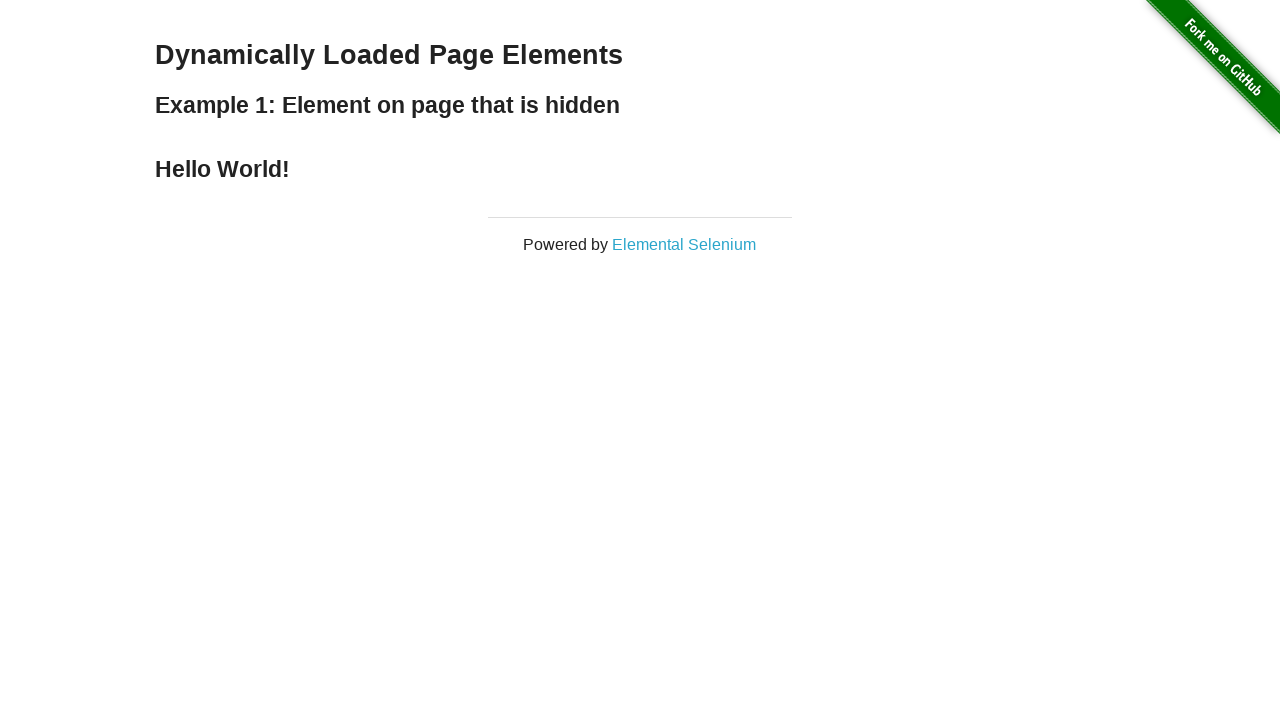

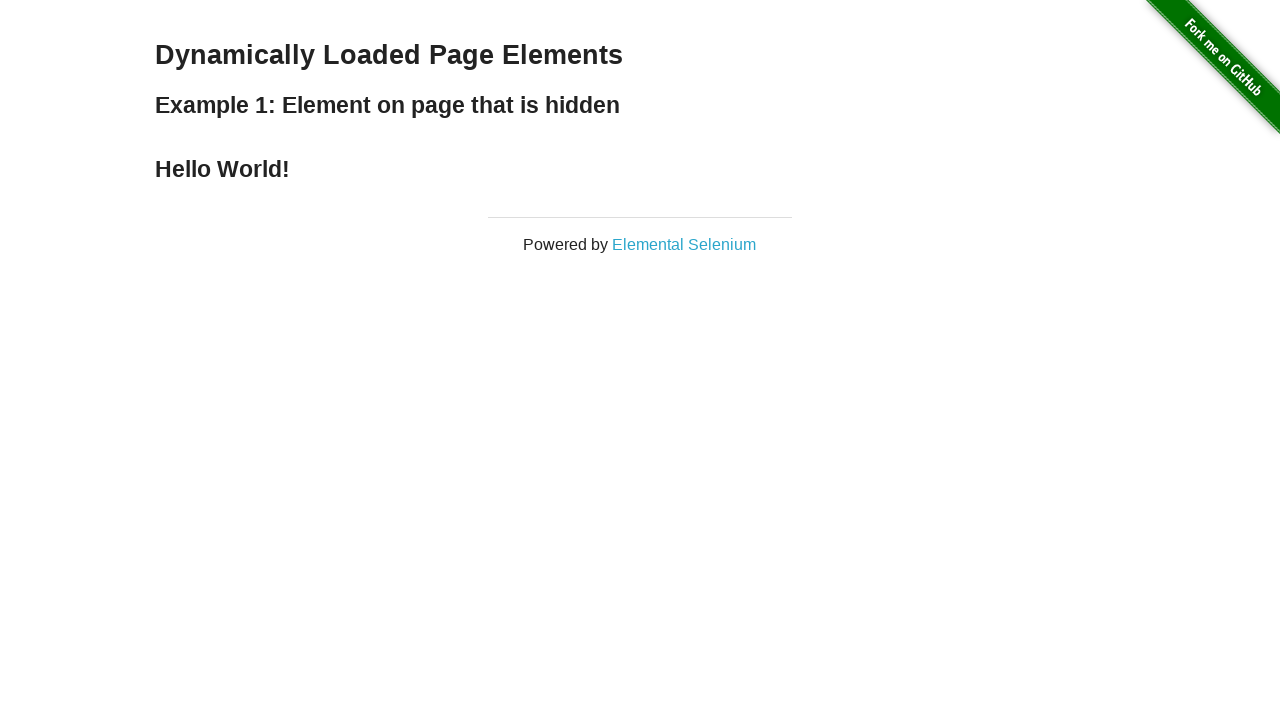